Tests that the registration form shows an error when password is less than minimum required length

Starting URL: https://ecommerce-playground.lambdatest.io/index.php?route=account/register

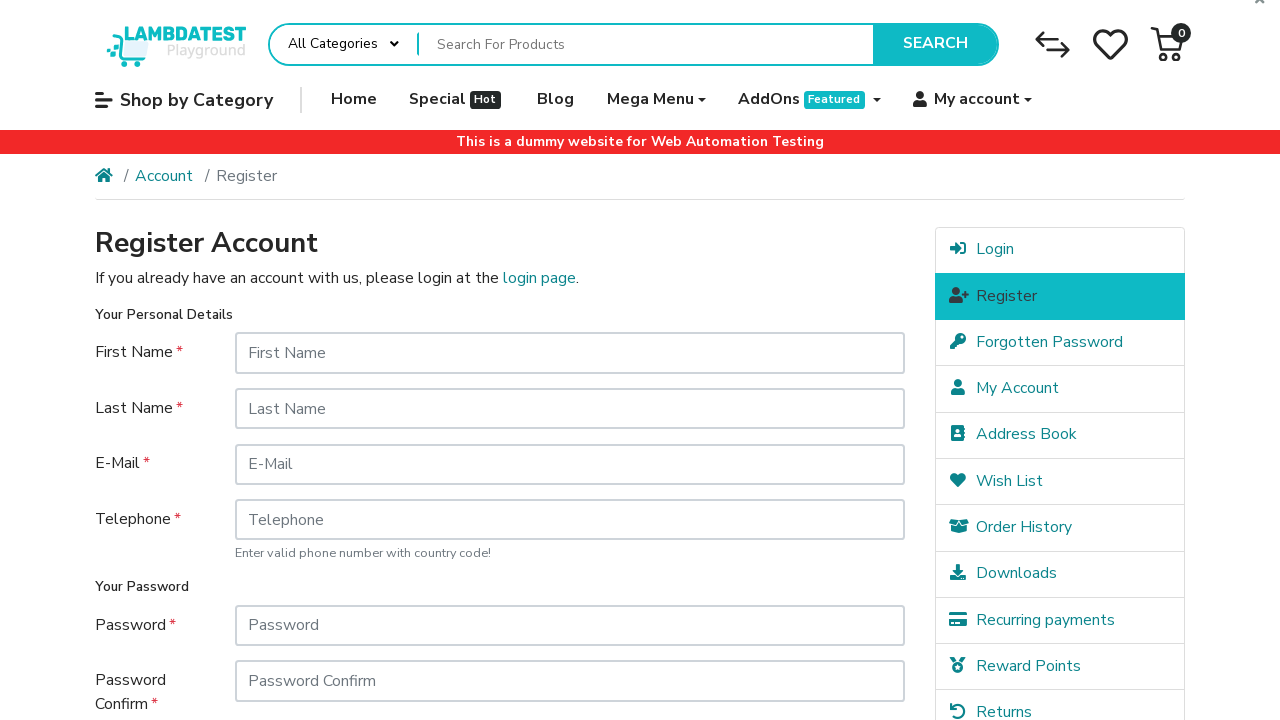

Navigated to registration page
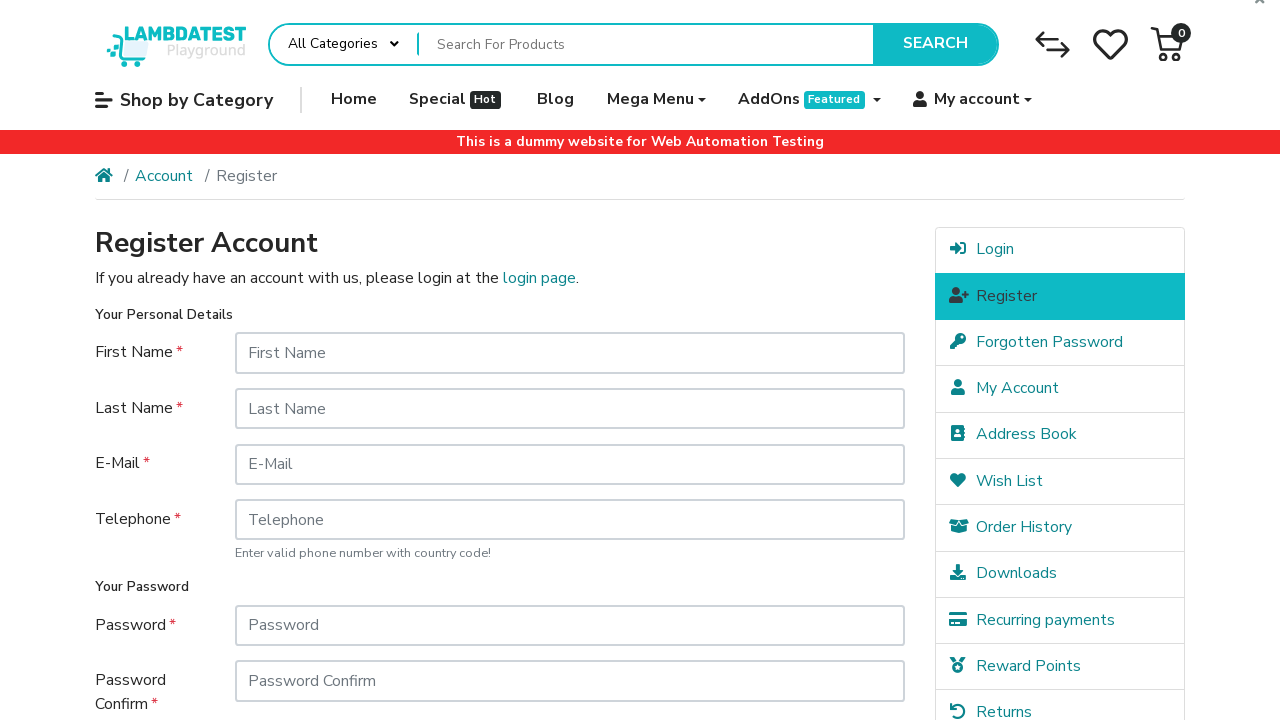

Filled first name field with 'Elena' on #input-firstname
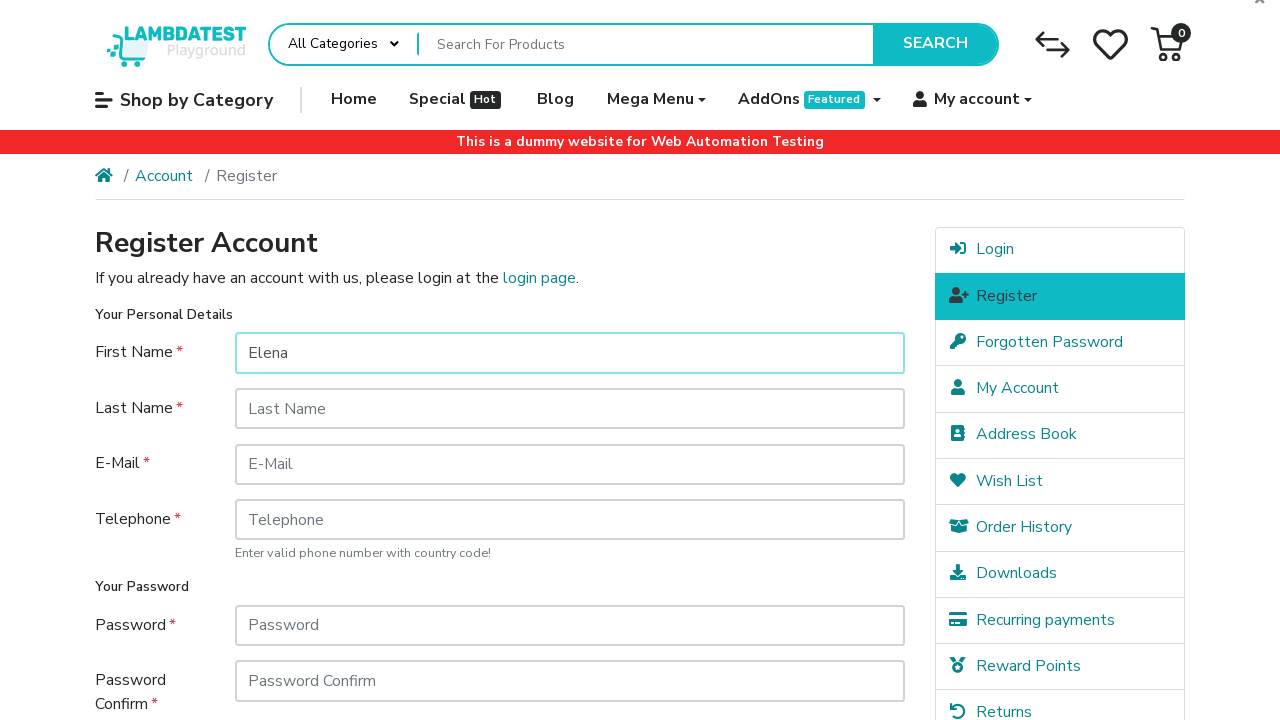

Filled last name field with 'Rodriguez' on #input-lastname
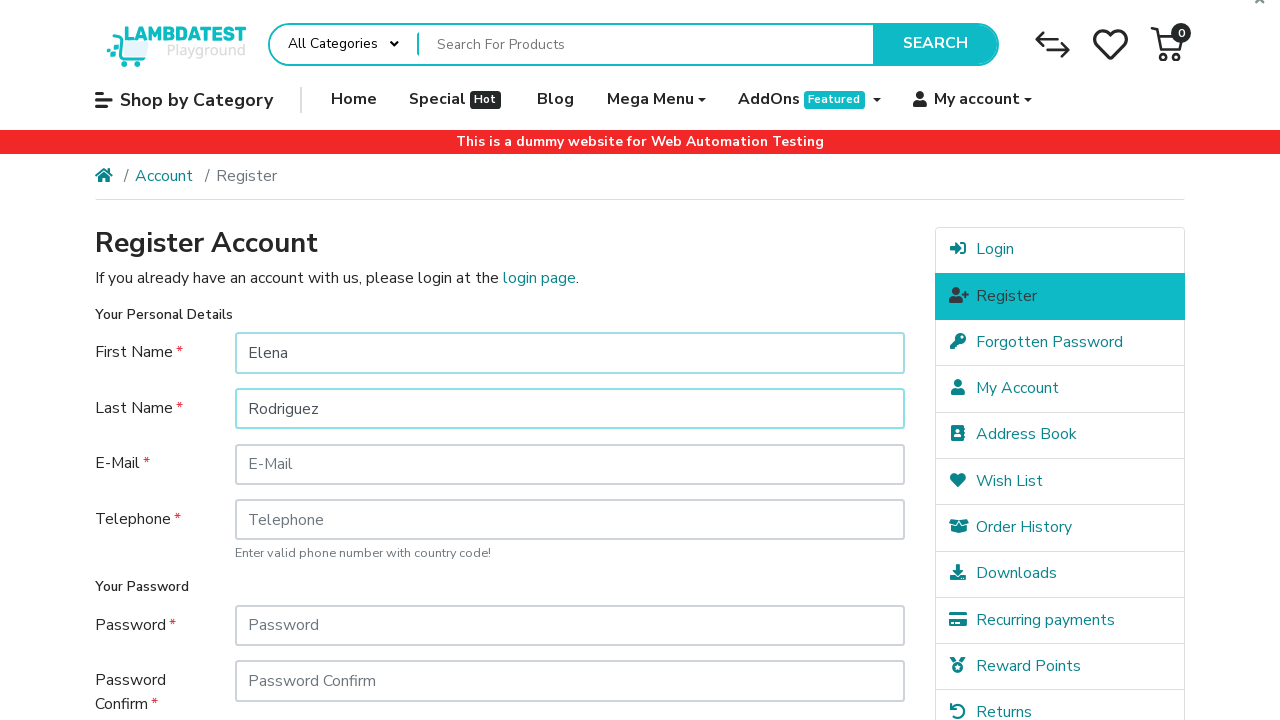

Filled email field with 'elena.rodriguez3291@email.com' on #input-email
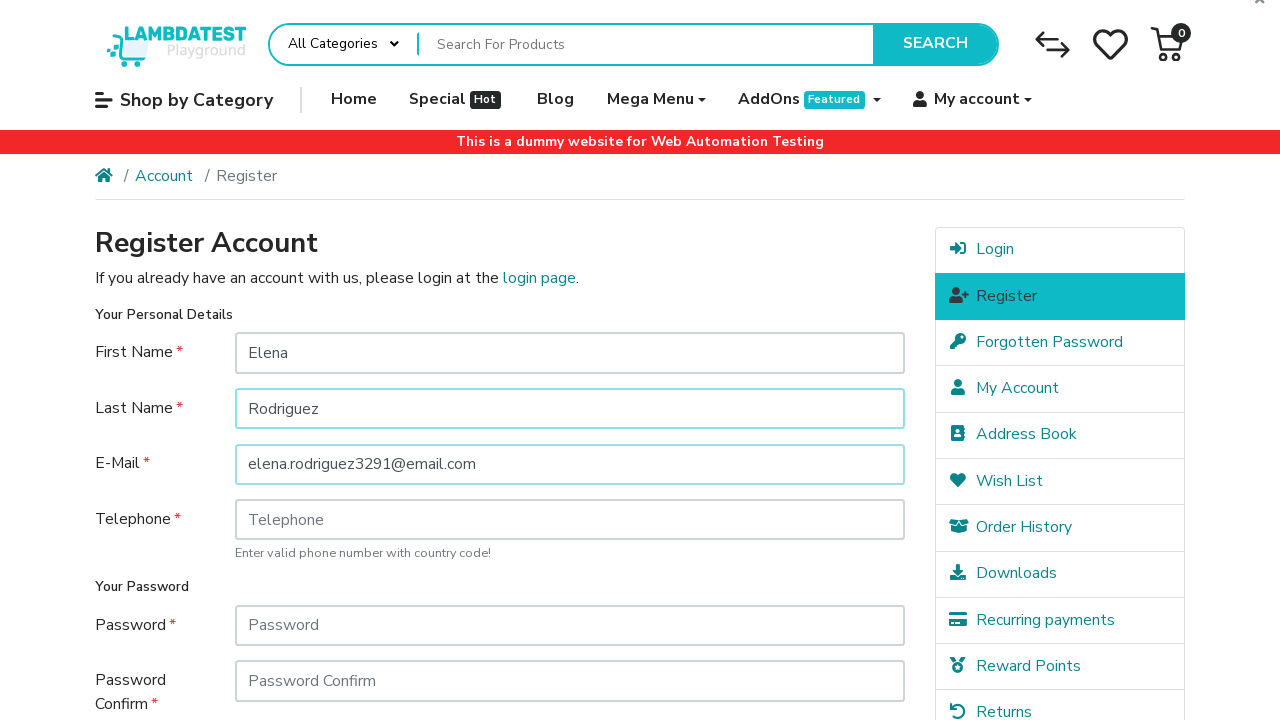

Filled telephone field with '+351923456789' on #input-telephone
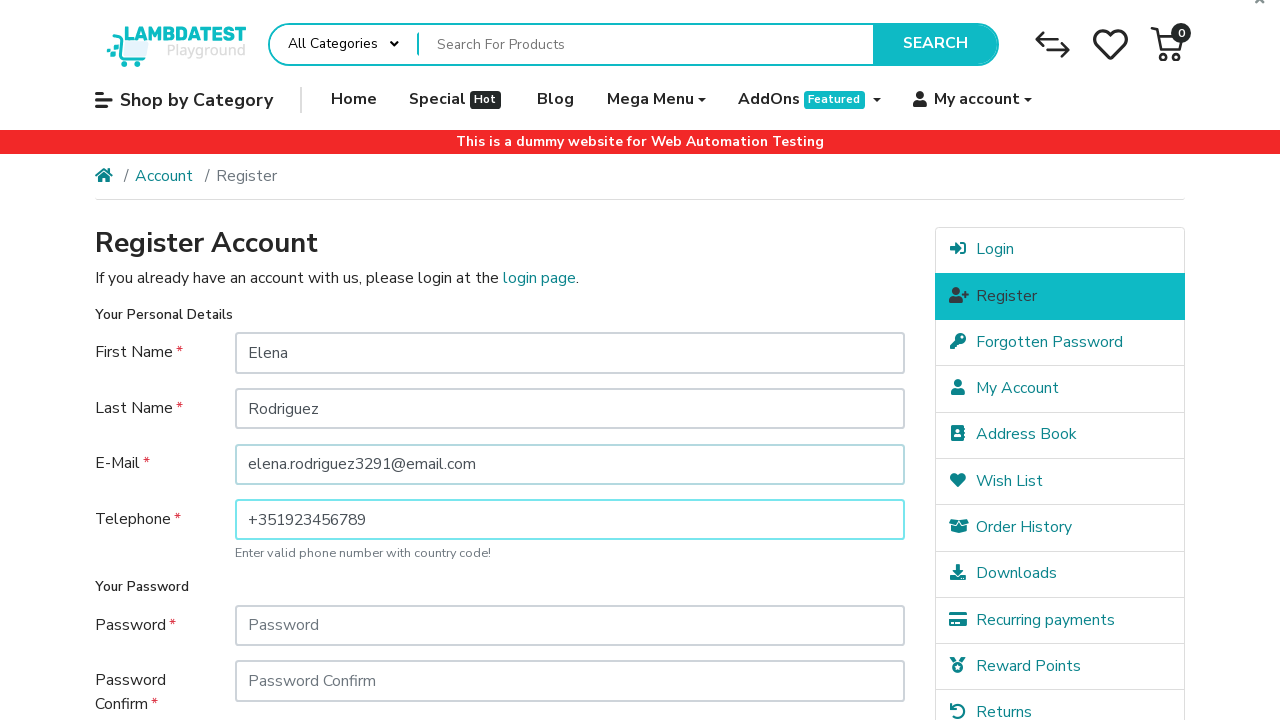

Clicked terms and conditions checkbox at (628, 578) on label[for='input-agree']
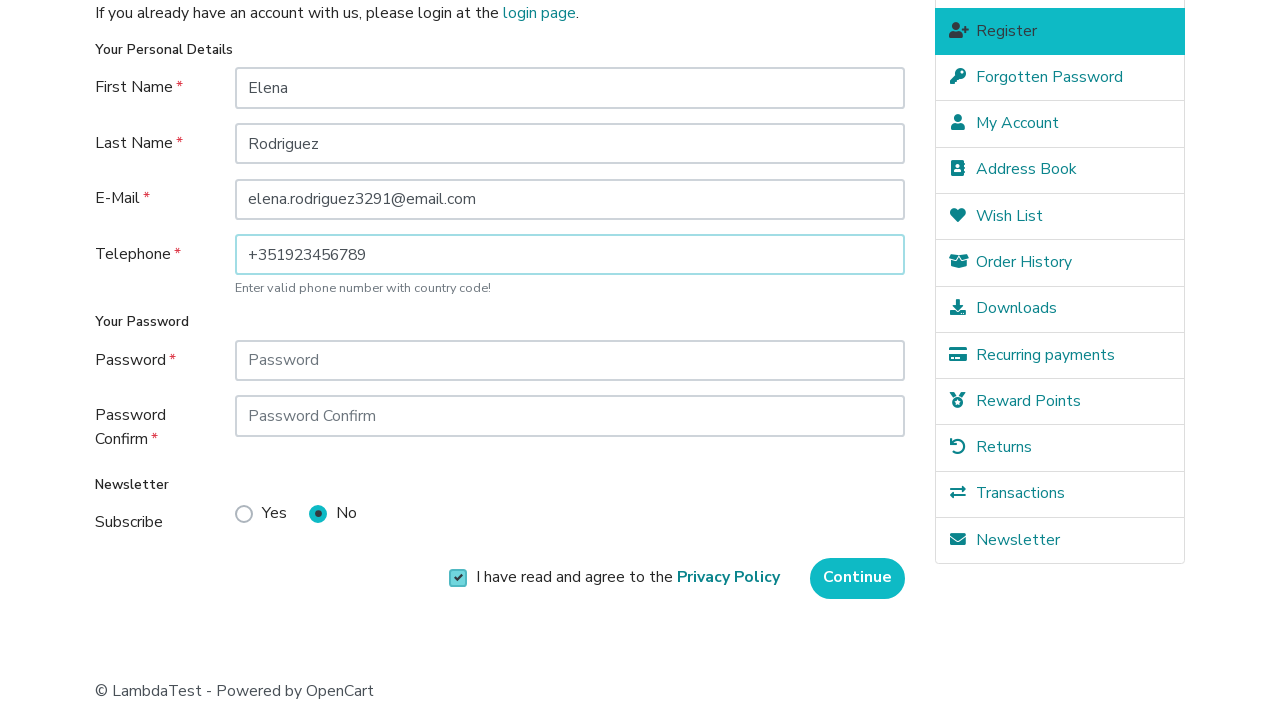

Filled password field with '123' (below minimum length) on #input-password
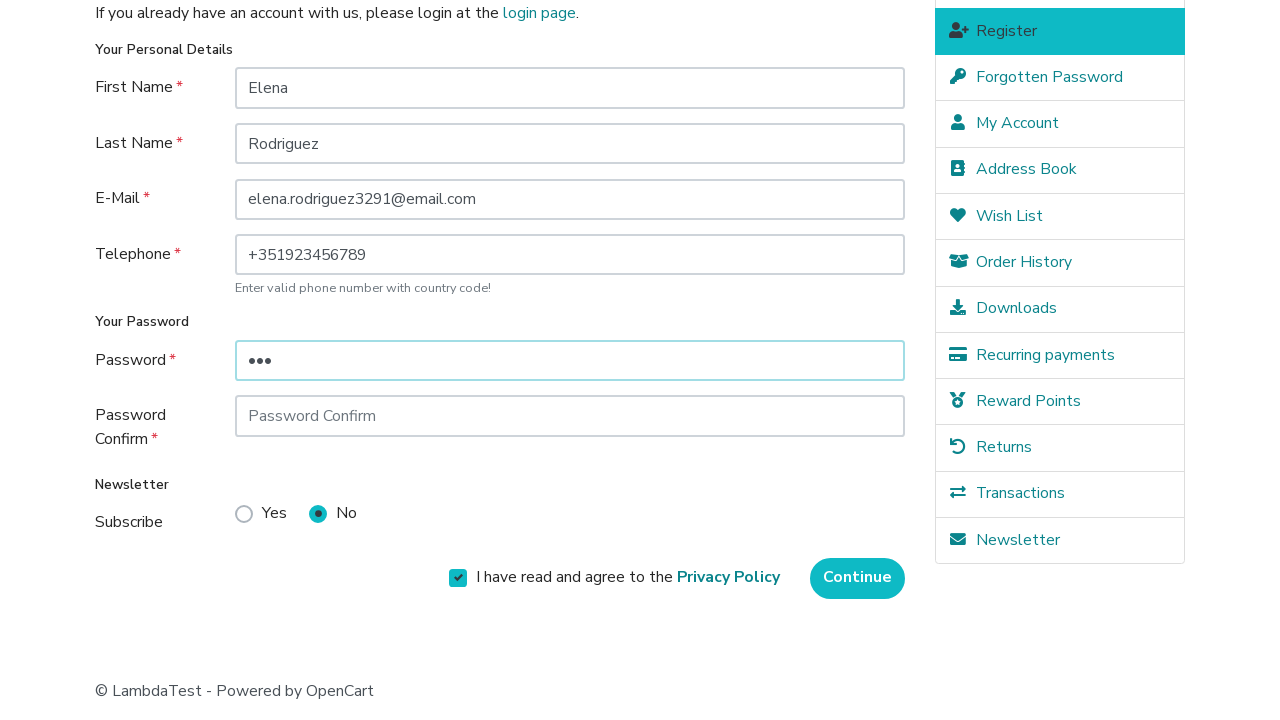

Clicked Continue button to submit registration form at (858, 578) on input[value='Continue']
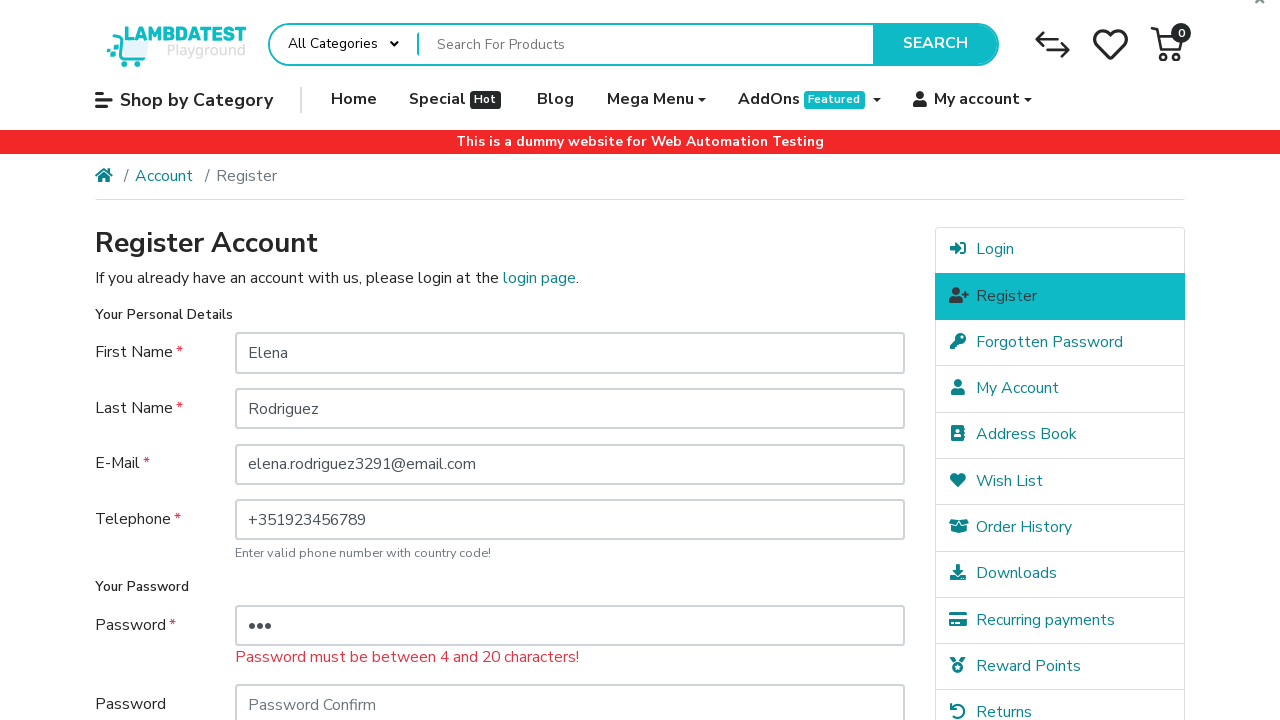

Password error message appeared on the page
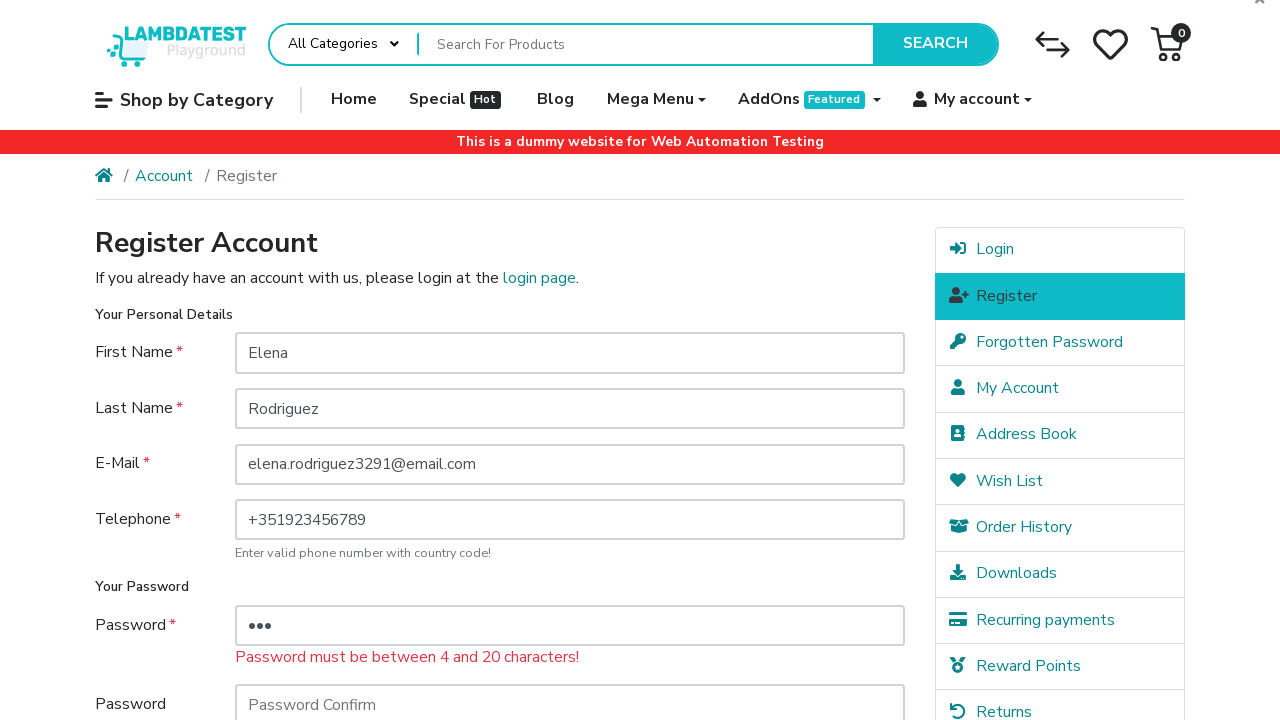

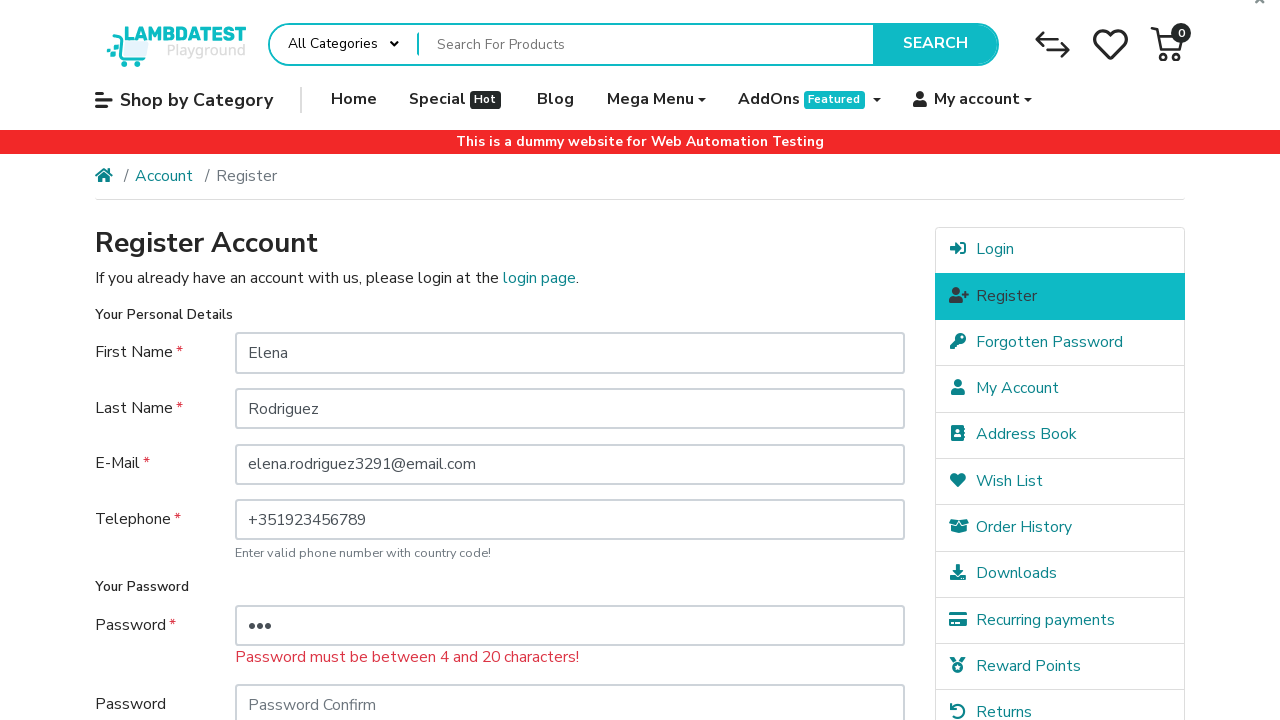